Tests navigation on the WebdriverIO website by maximizing the browser window and clicking on the API link in the navigation.

Starting URL: https://webdriver.io

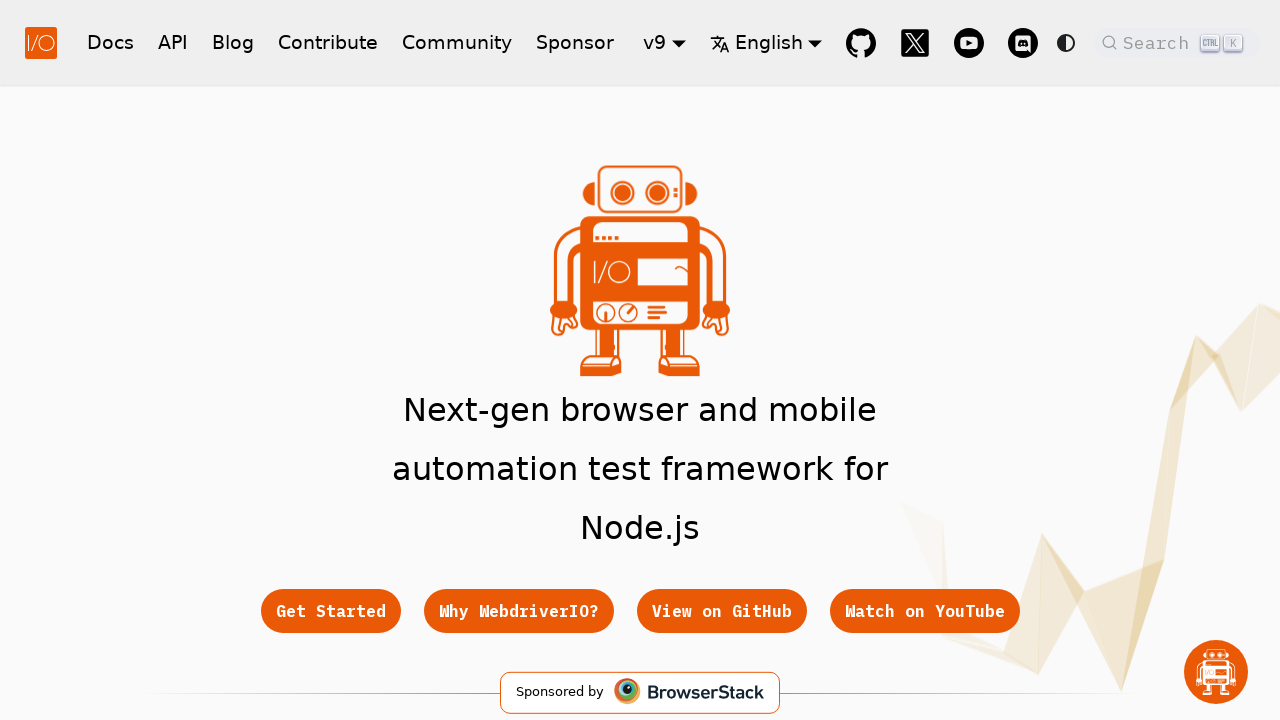

Set viewport size to 1920x1080
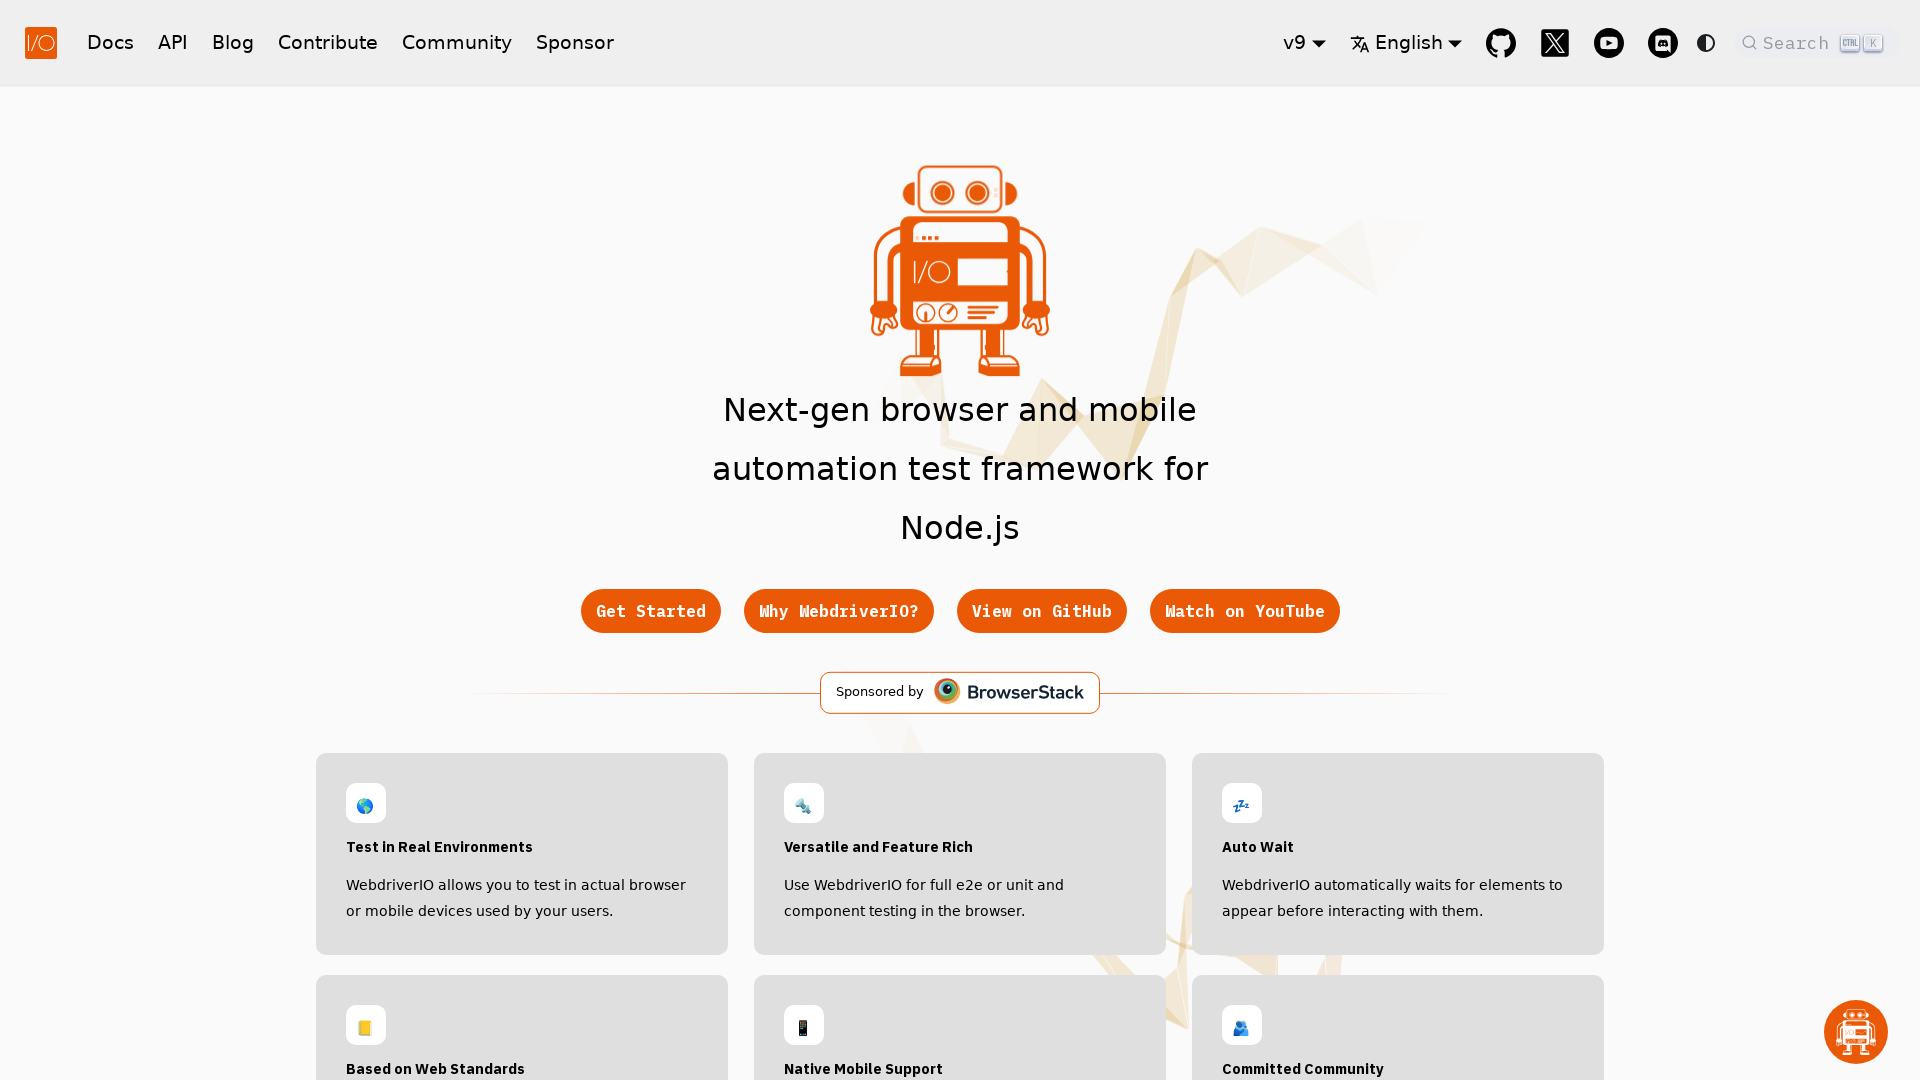

Clicked on the API link in the navigation at (173, 42) on text=API
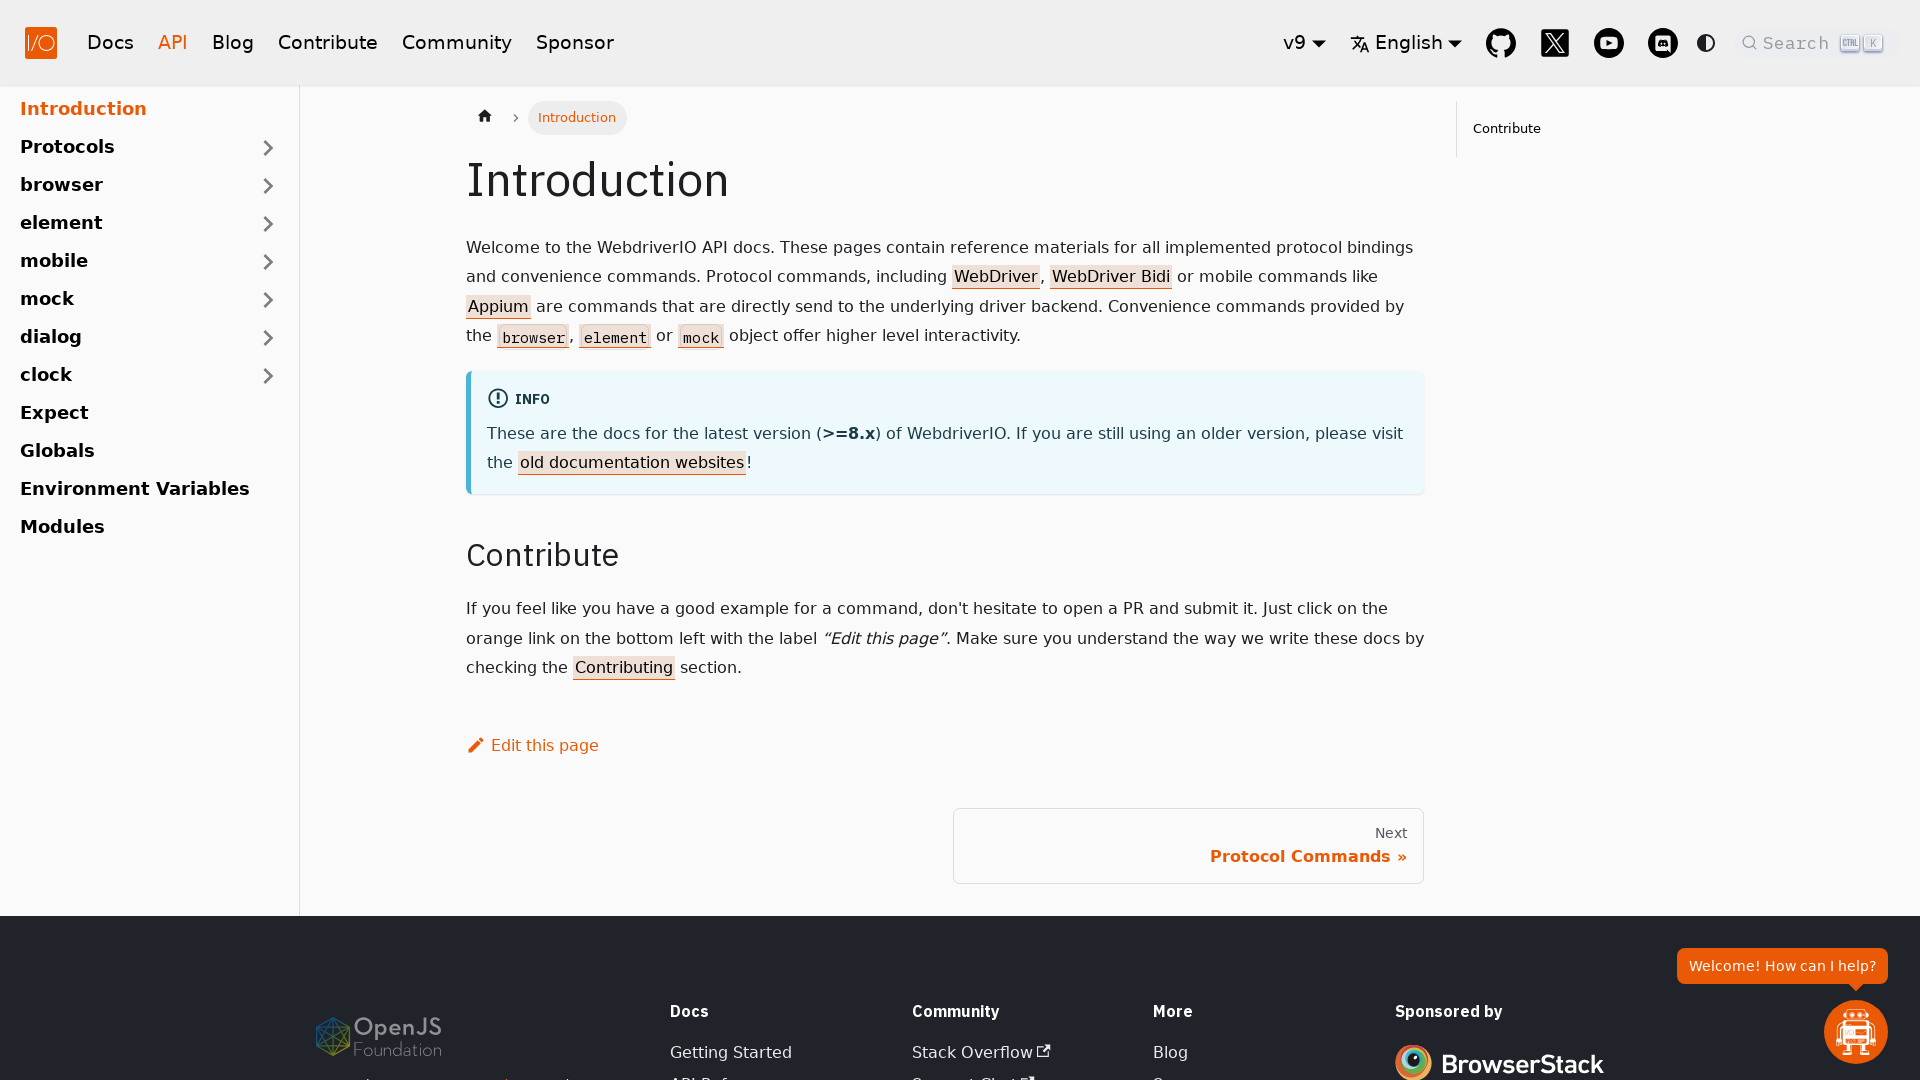

Navigation completed and page loaded
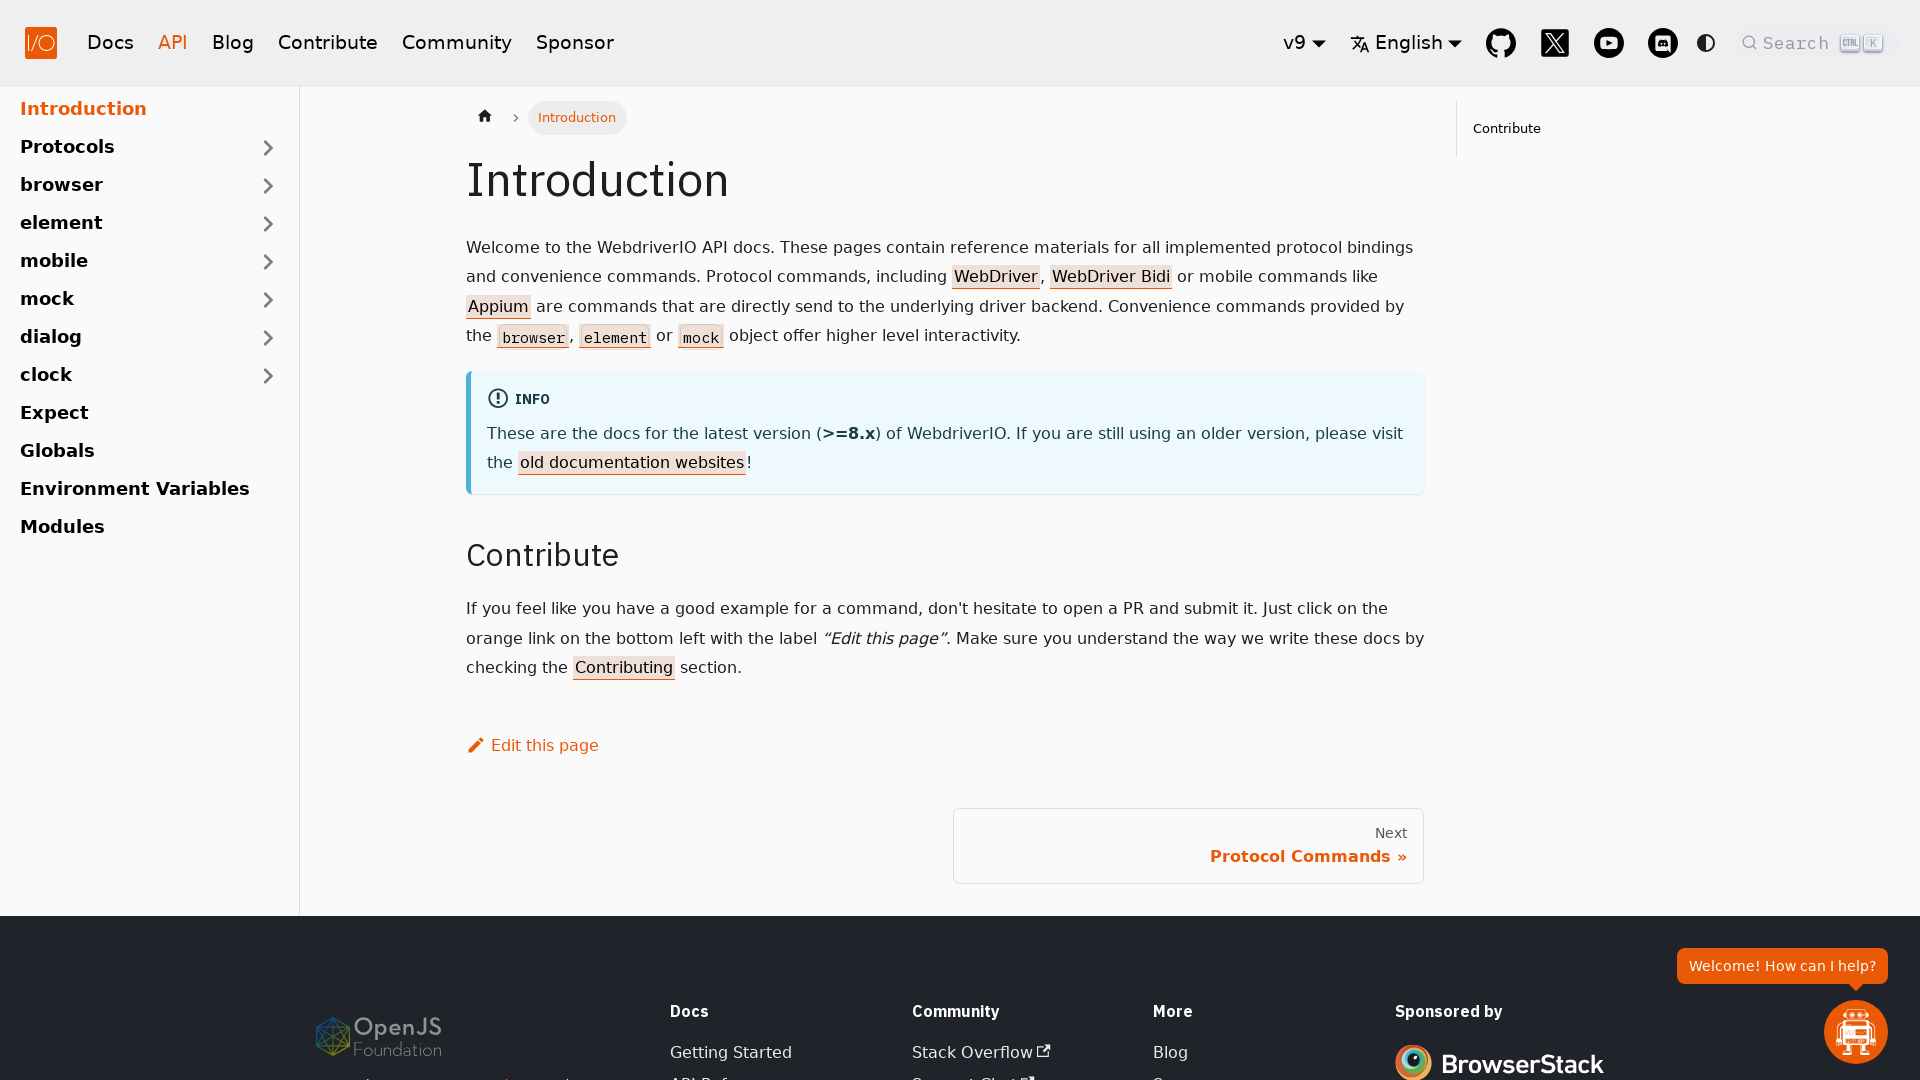

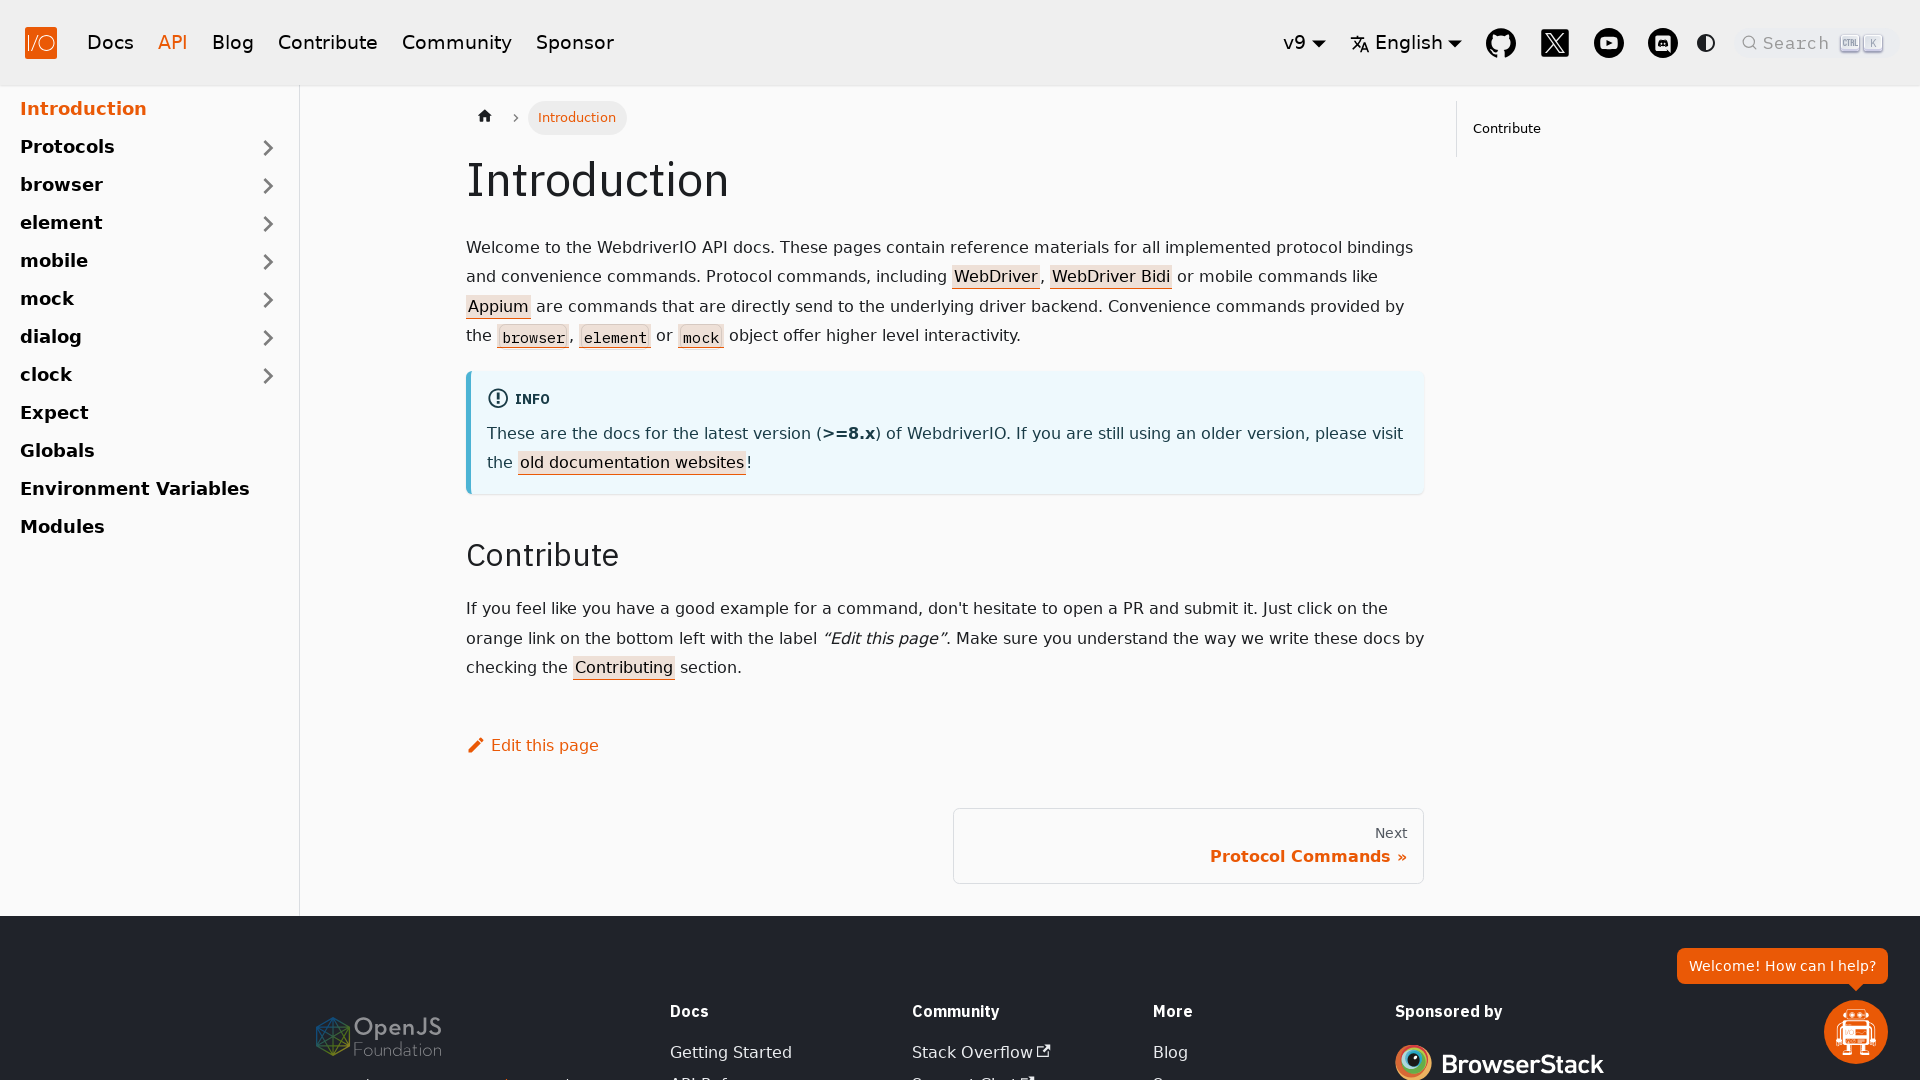